Navigates to a weather radar imagery page, scrolls down slightly, applies 2x zoom to the page, and waits for the page to fully load

Starting URL: https://surfchex.intelliweather.net/imagery/Surfchex/satrad_reg_640x480.htm

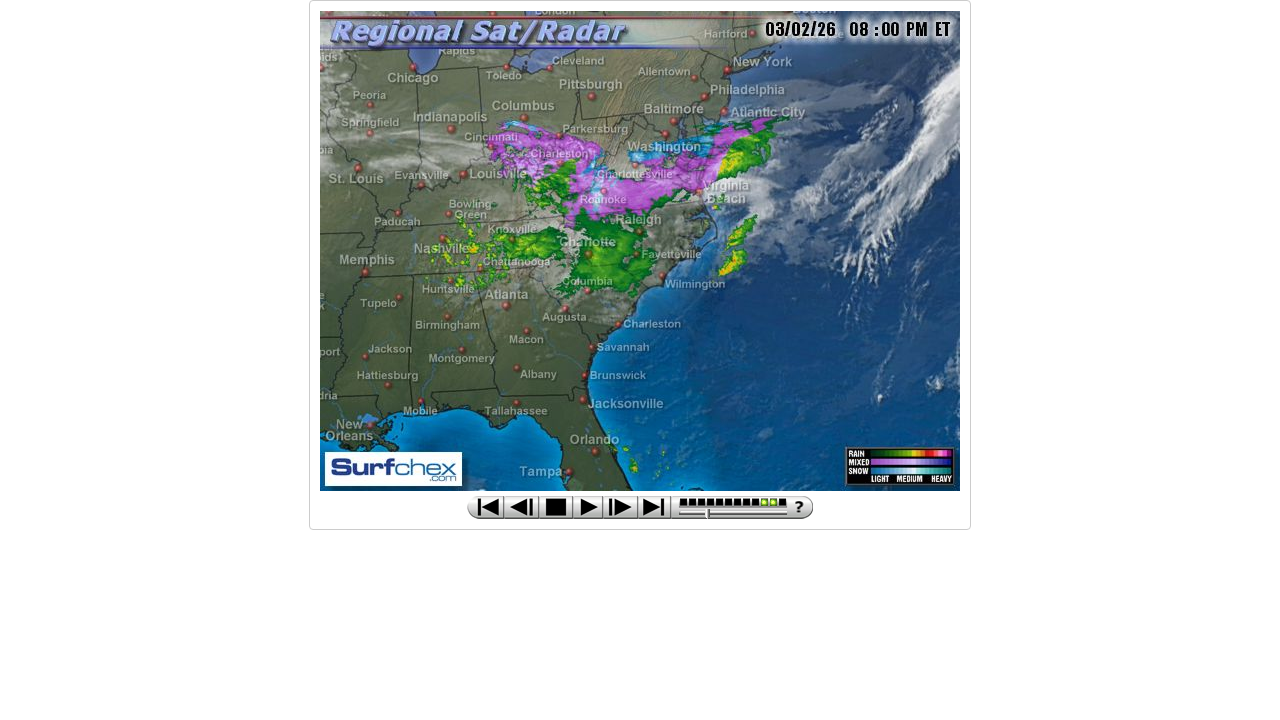

Navigated to weather radar imagery page
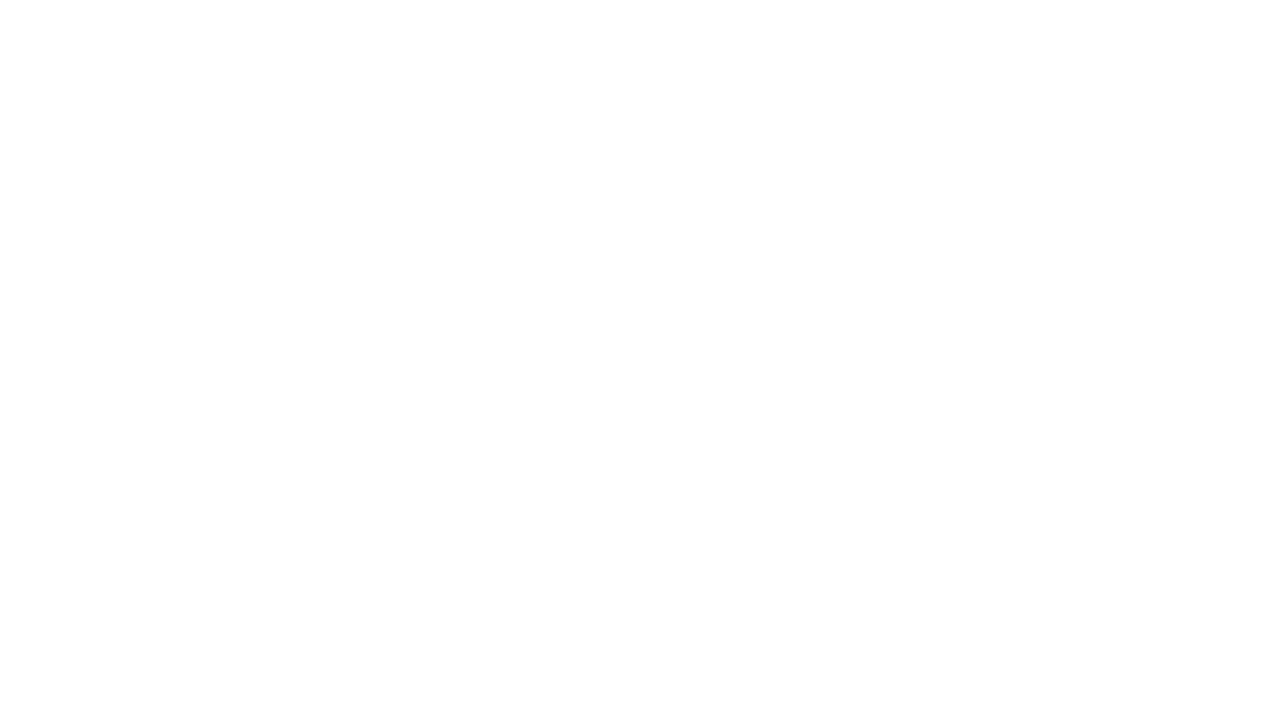

Page fully loaded with network idle state
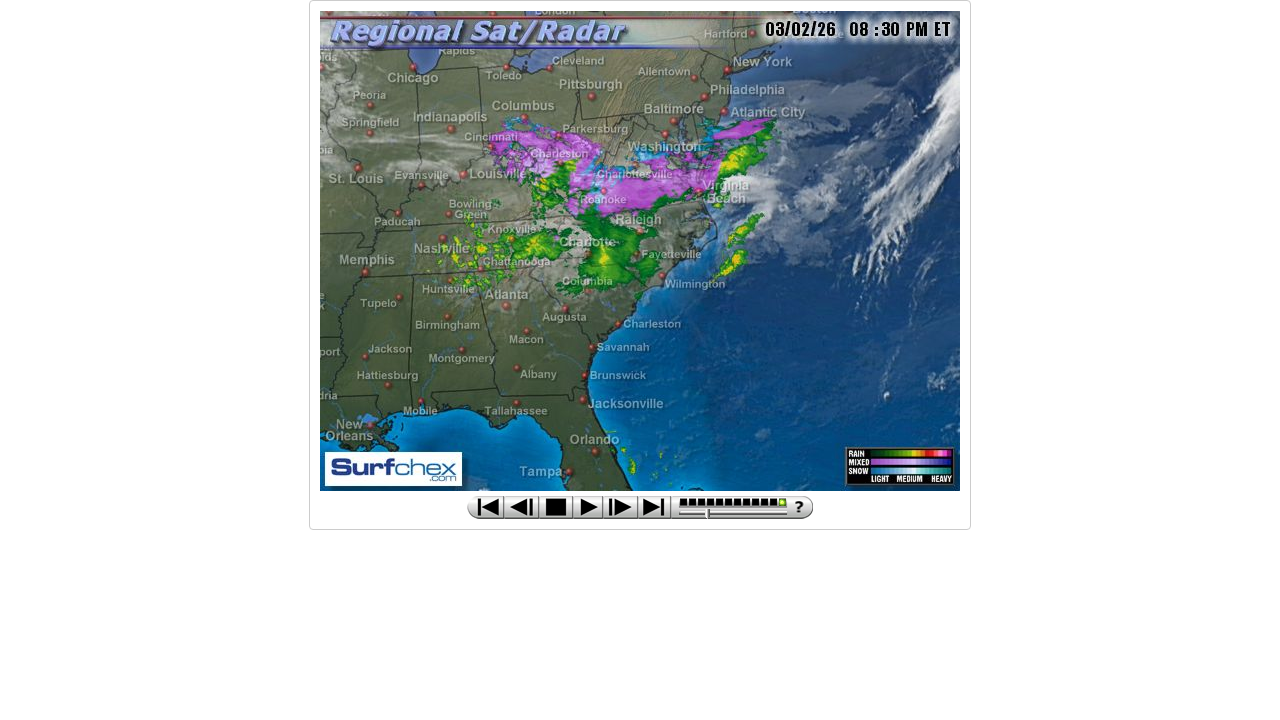

Scrolled down 5 pixels and applied 2x zoom to page
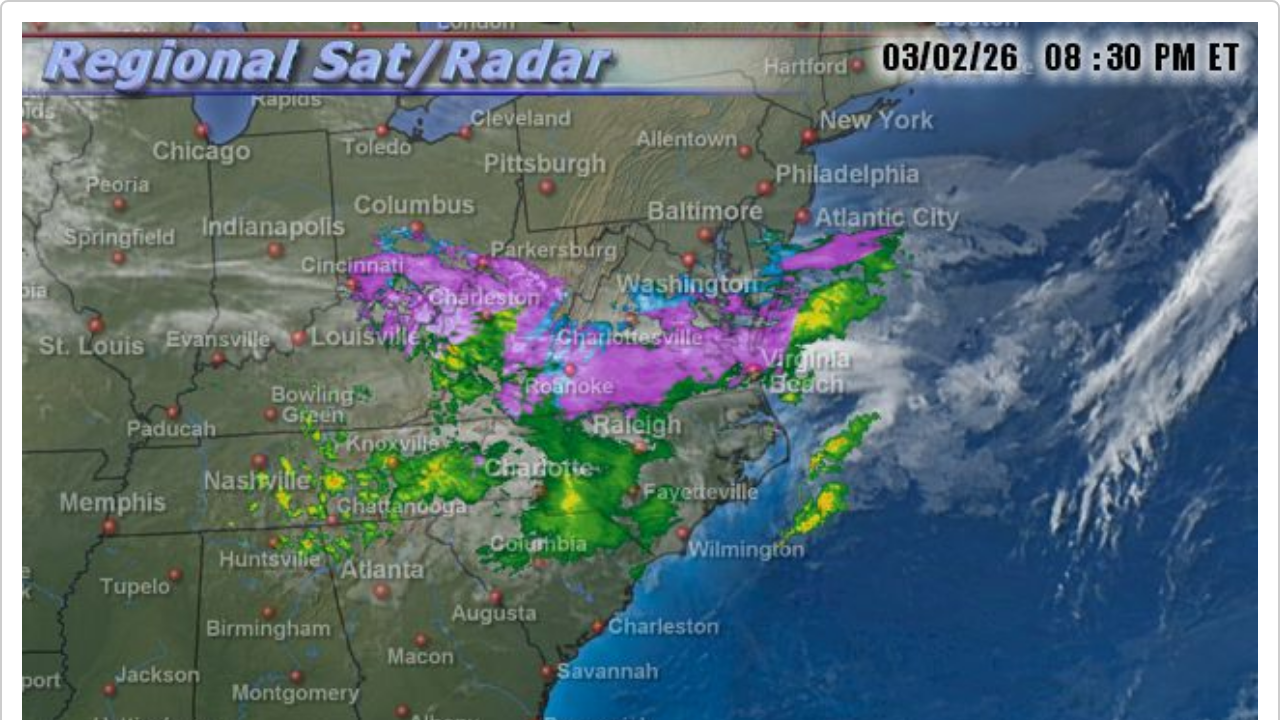

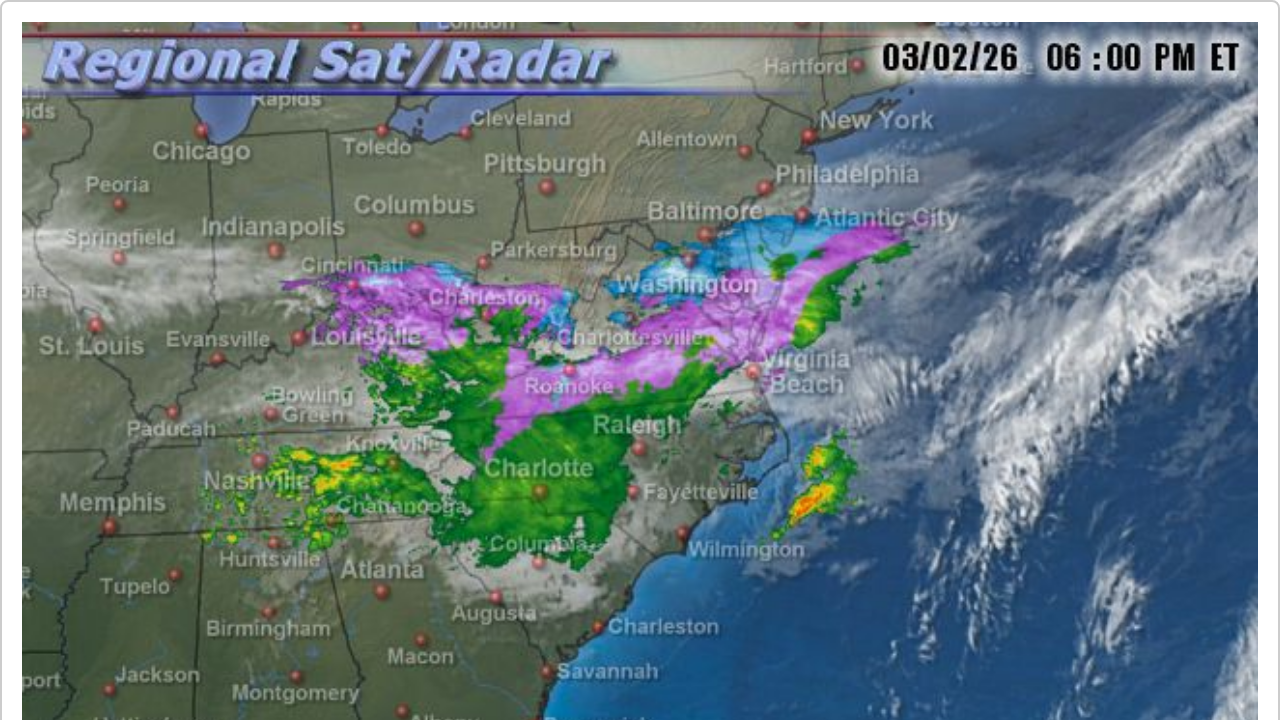